Tests a registration form by filling in first name, username, email fields, selecting gender radio button, and selecting a department from dropdown

Starting URL: https://practice.cydeo.com/registration_form

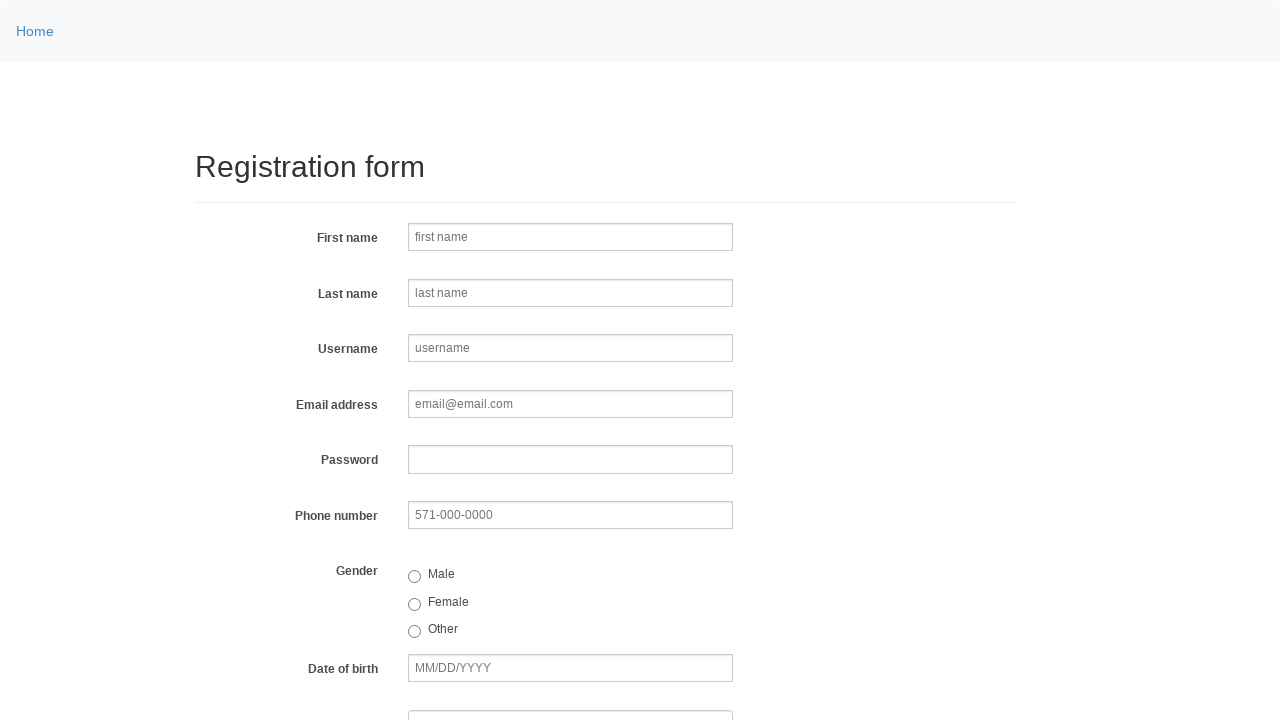

Filled first name field with 'Jennifer' on input[name='firstname']
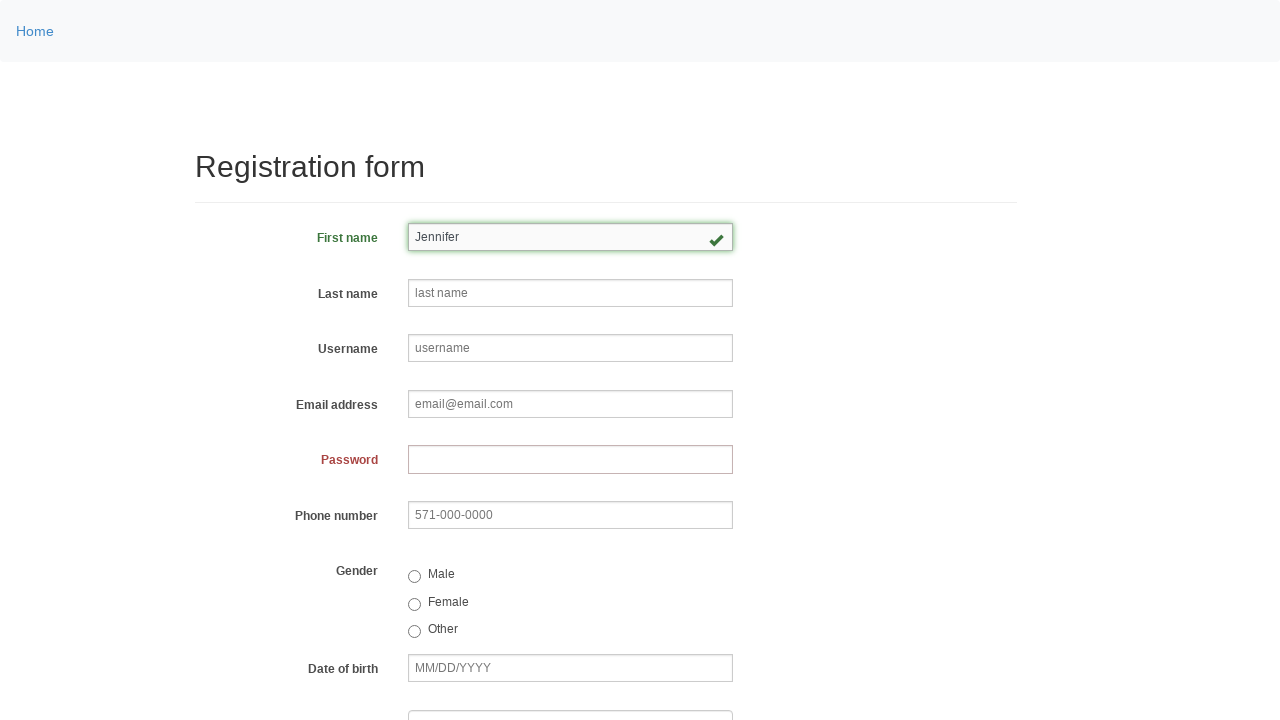

Filled username field with 'abcde782' on input[name='username']
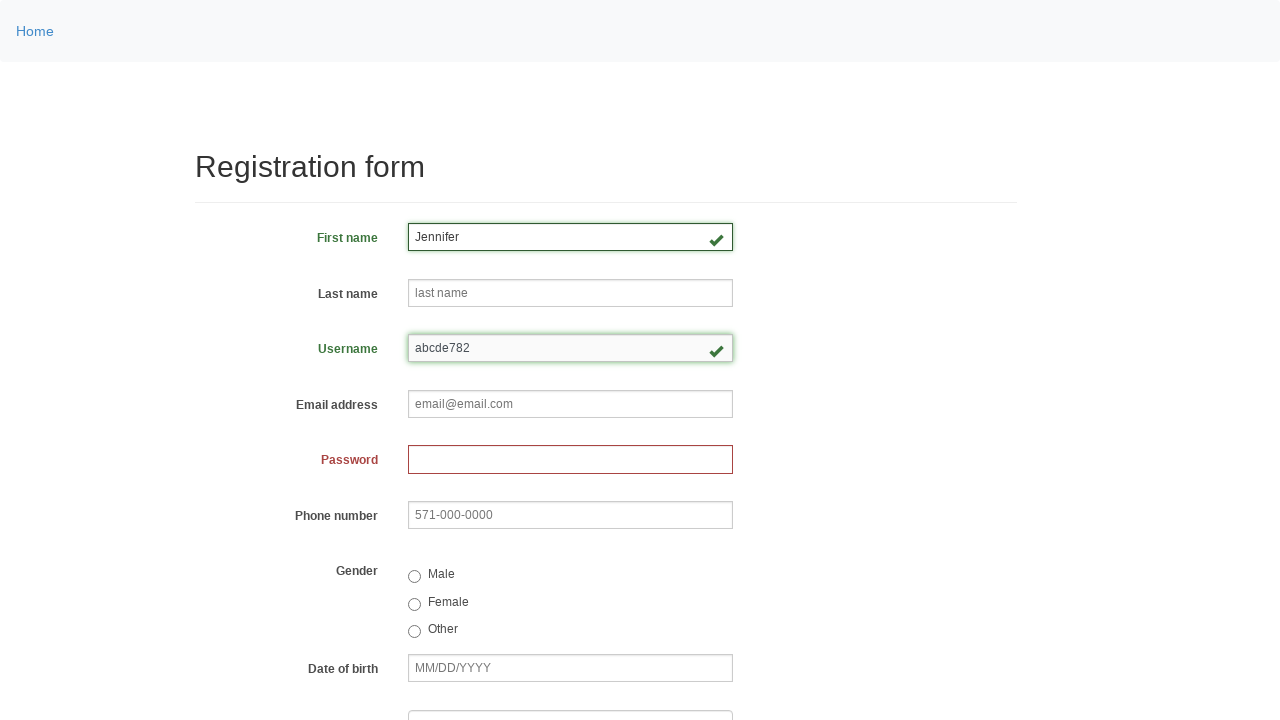

Filled email field with 'jennifer.smith1984@testmail.com' on input[name='email']
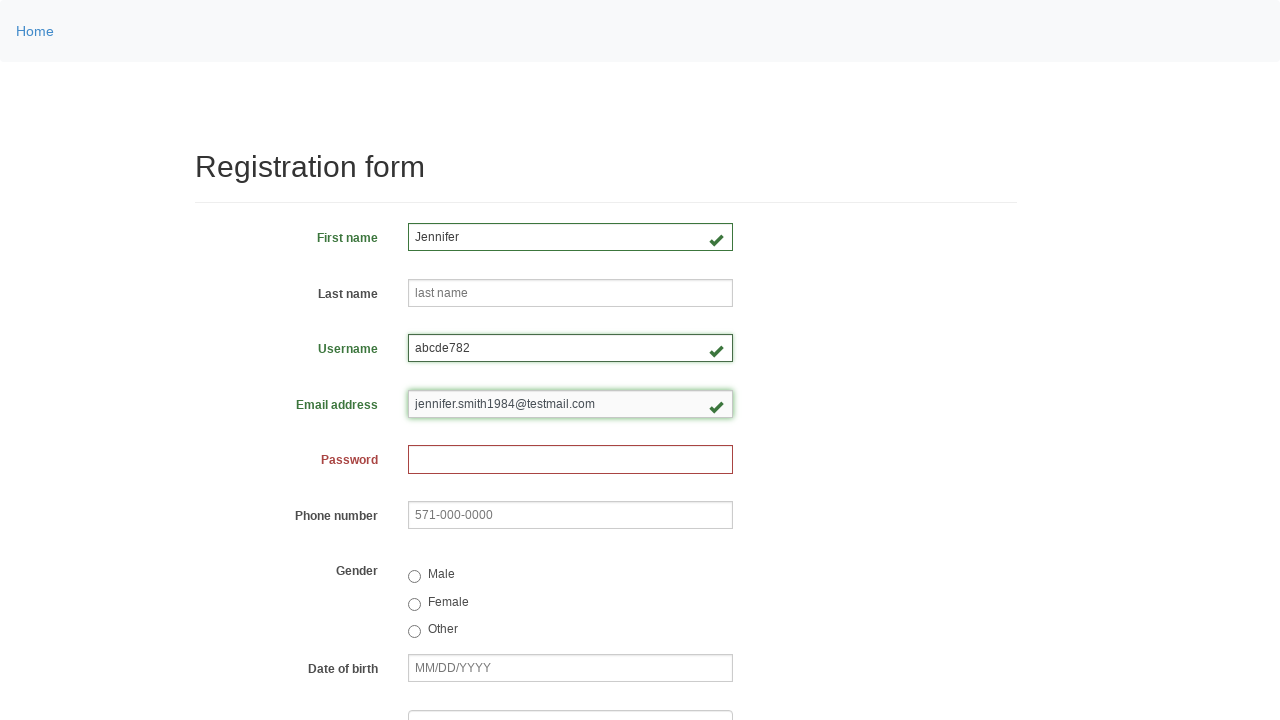

Selected female gender radio button at (414, 604) on input[value='female']
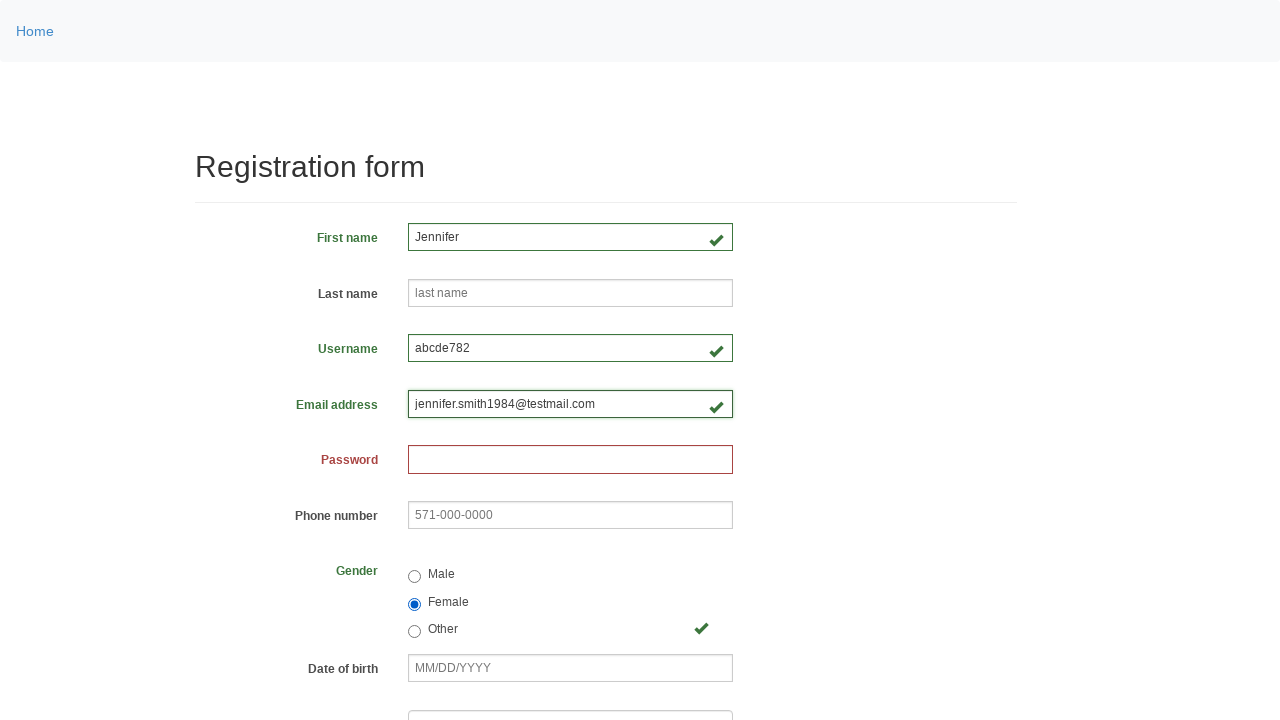

Selected department from dropdown at index 4 on select[name='department']
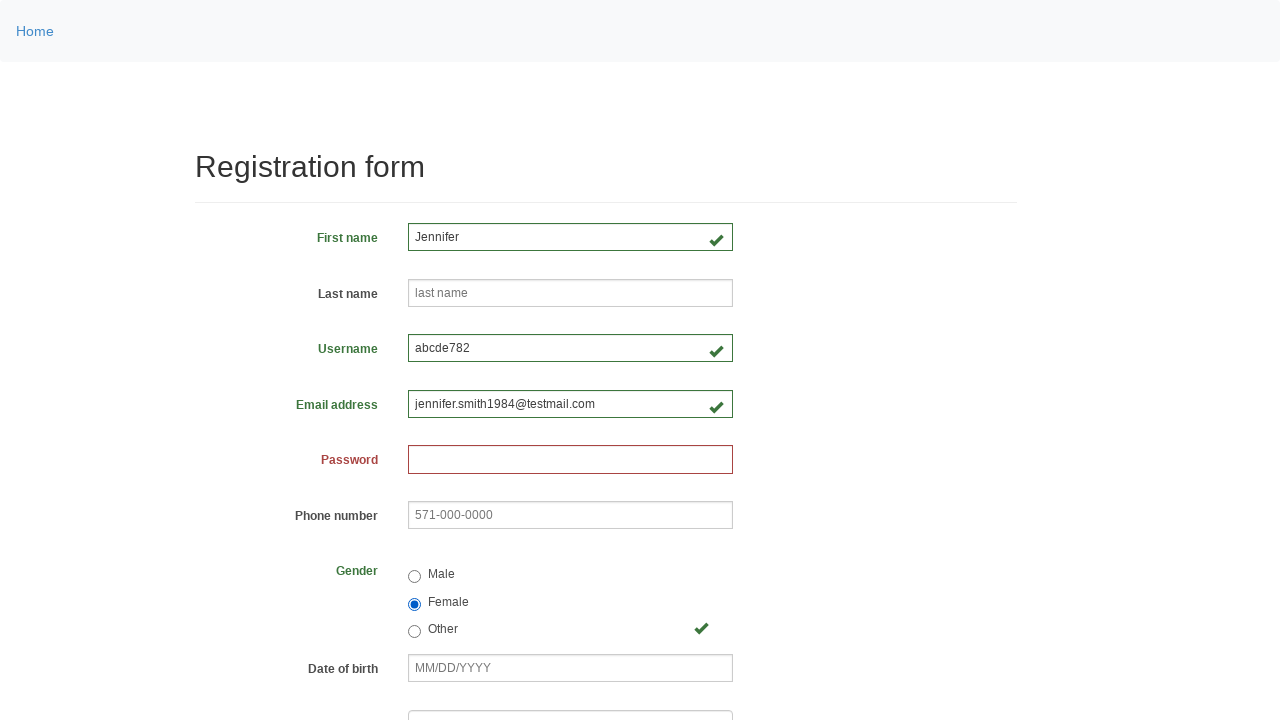

Verified department dropdown is ready
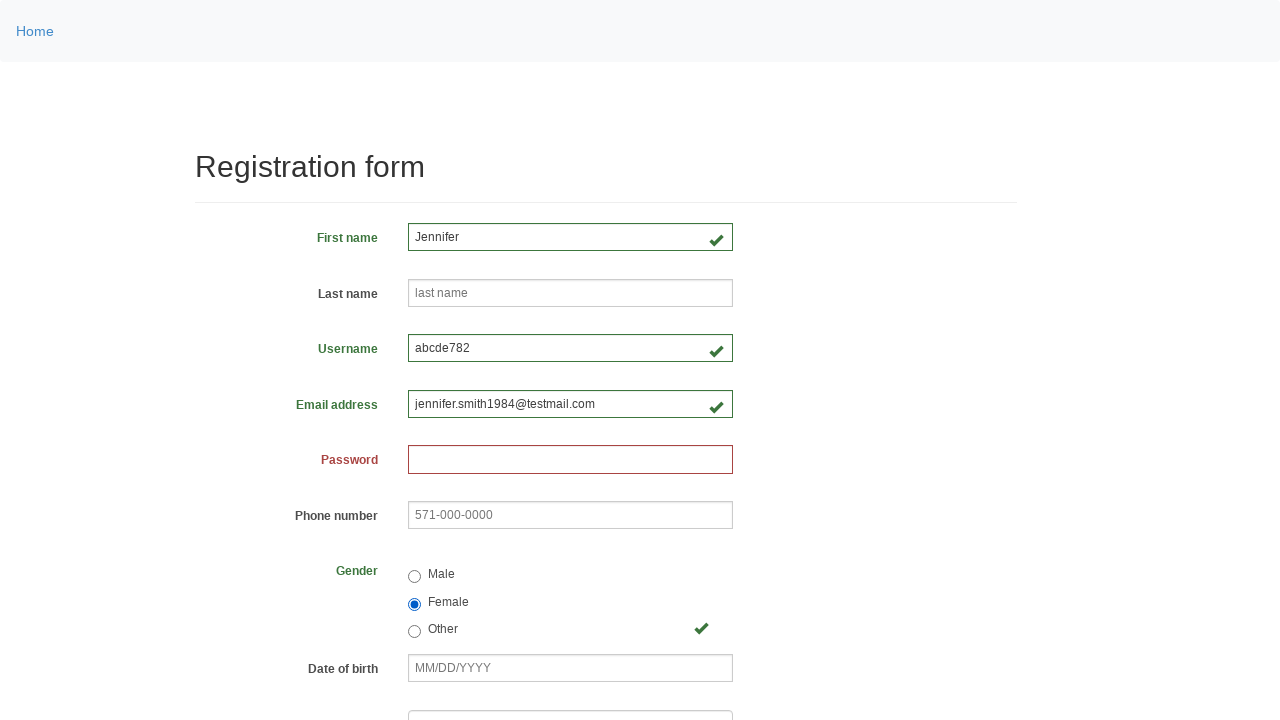

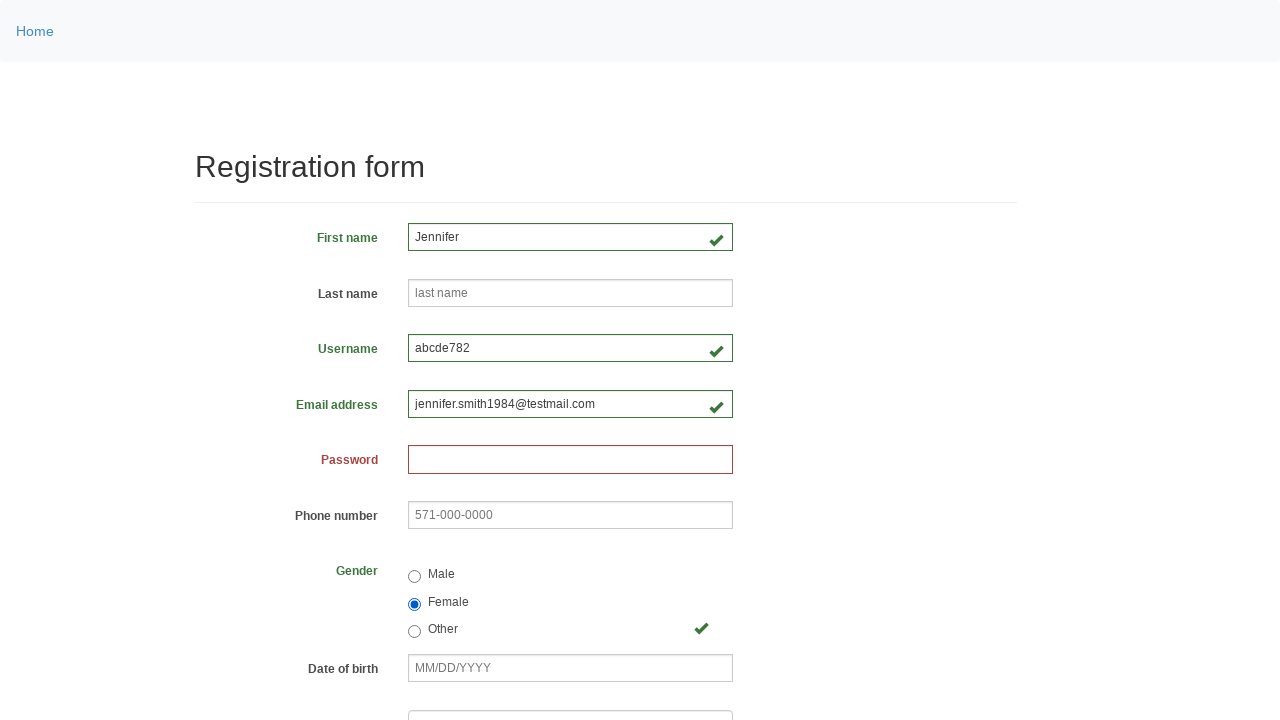